Tests JavaScript confirm alert handling by clicking a button, verifying the alert text, and dismissing it

Starting URL: https://automationfc.github.io/basic-form

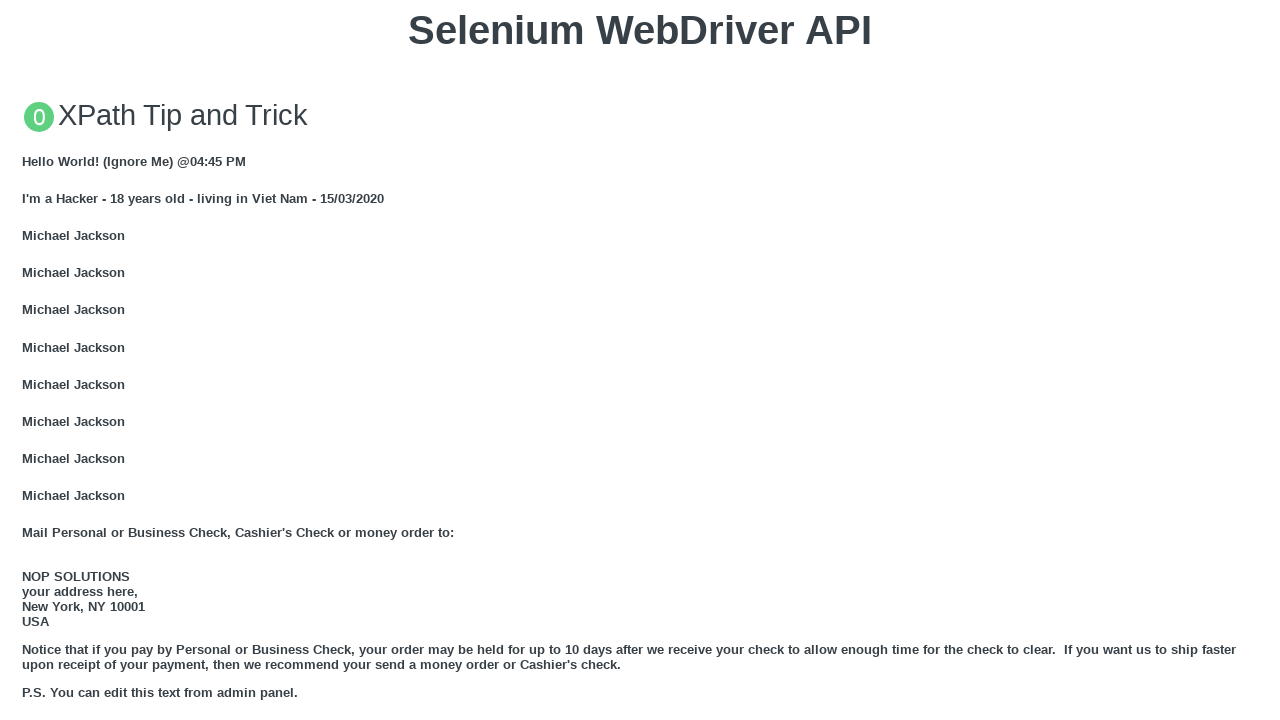

Clicked 'Click for JS Confirm' button to trigger JavaScript confirm alert at (640, 360) on button:has-text('Click for JS Confirm')
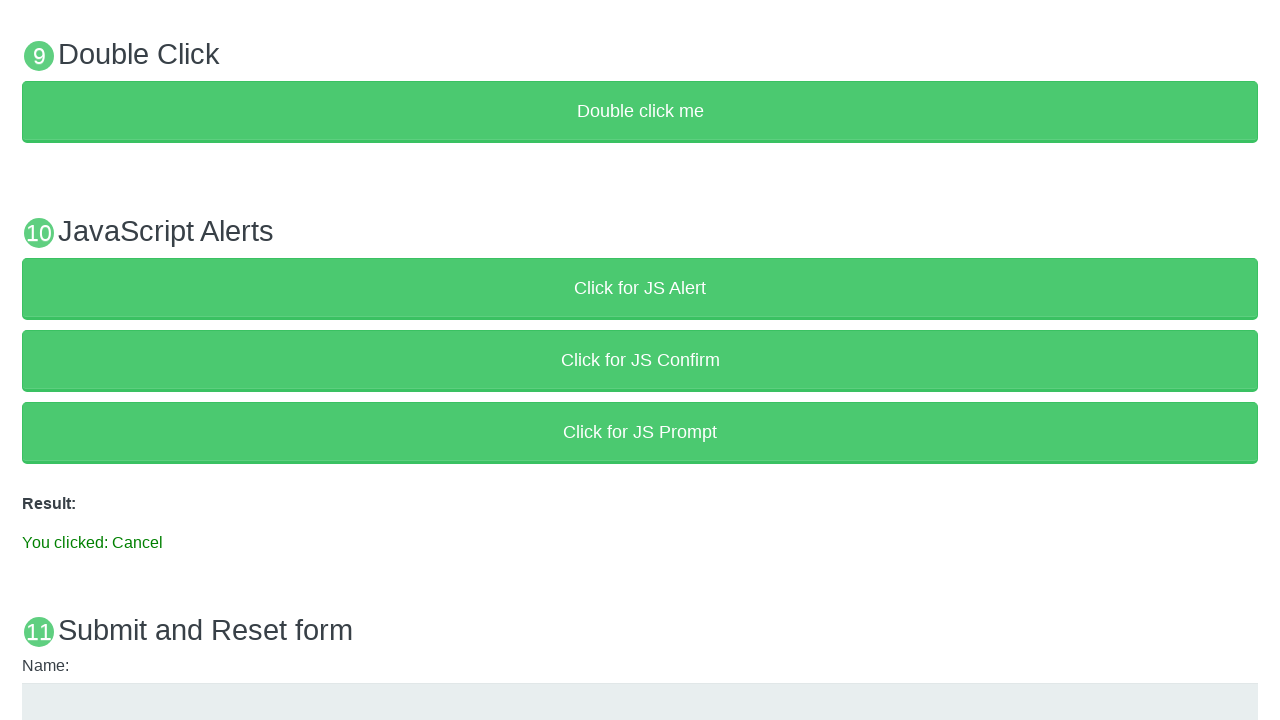

Set up dialog handler to dismiss confirm alerts
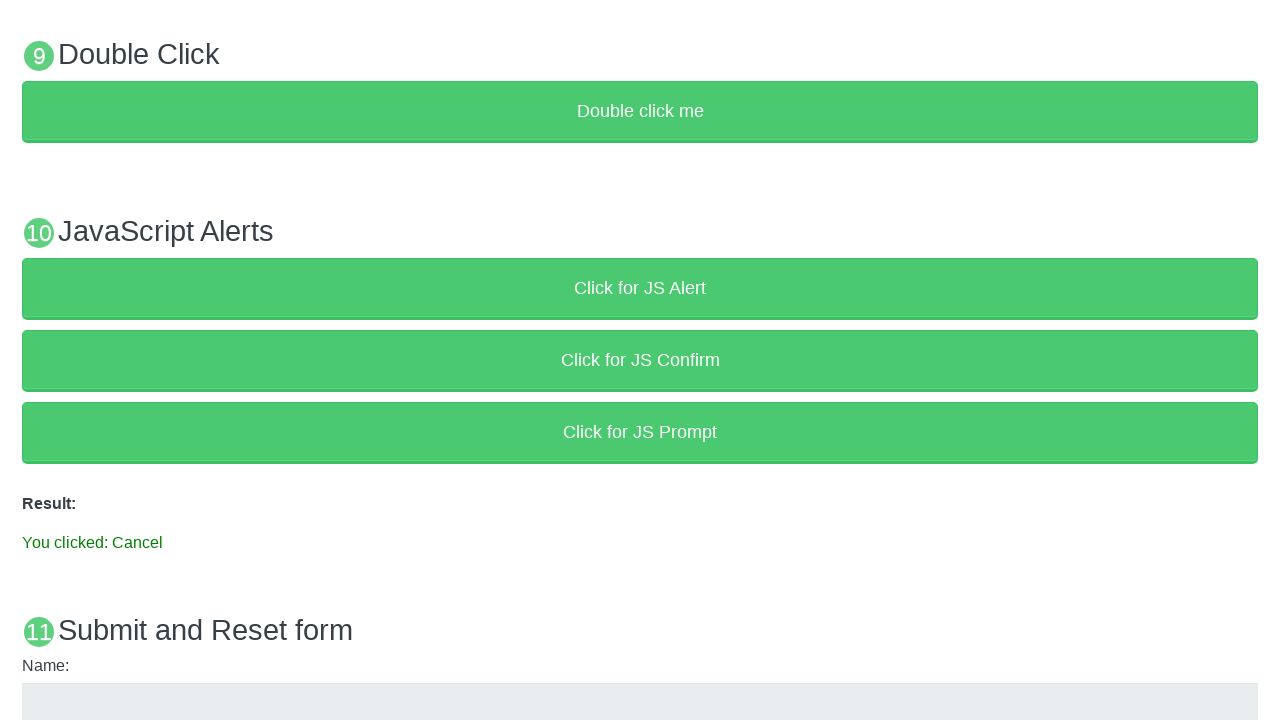

Clicked 'Click for JS Confirm' button again to trigger and dismiss the confirm dialog at (640, 360) on button:has-text('Click for JS Confirm')
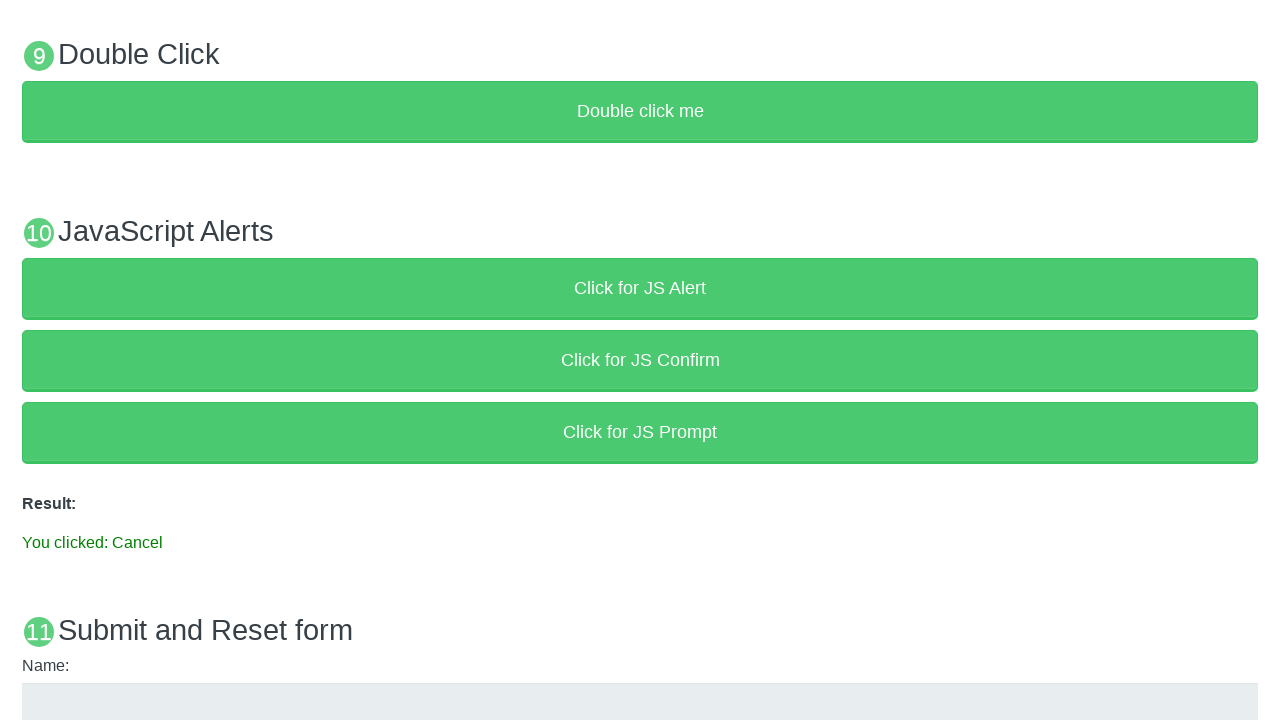

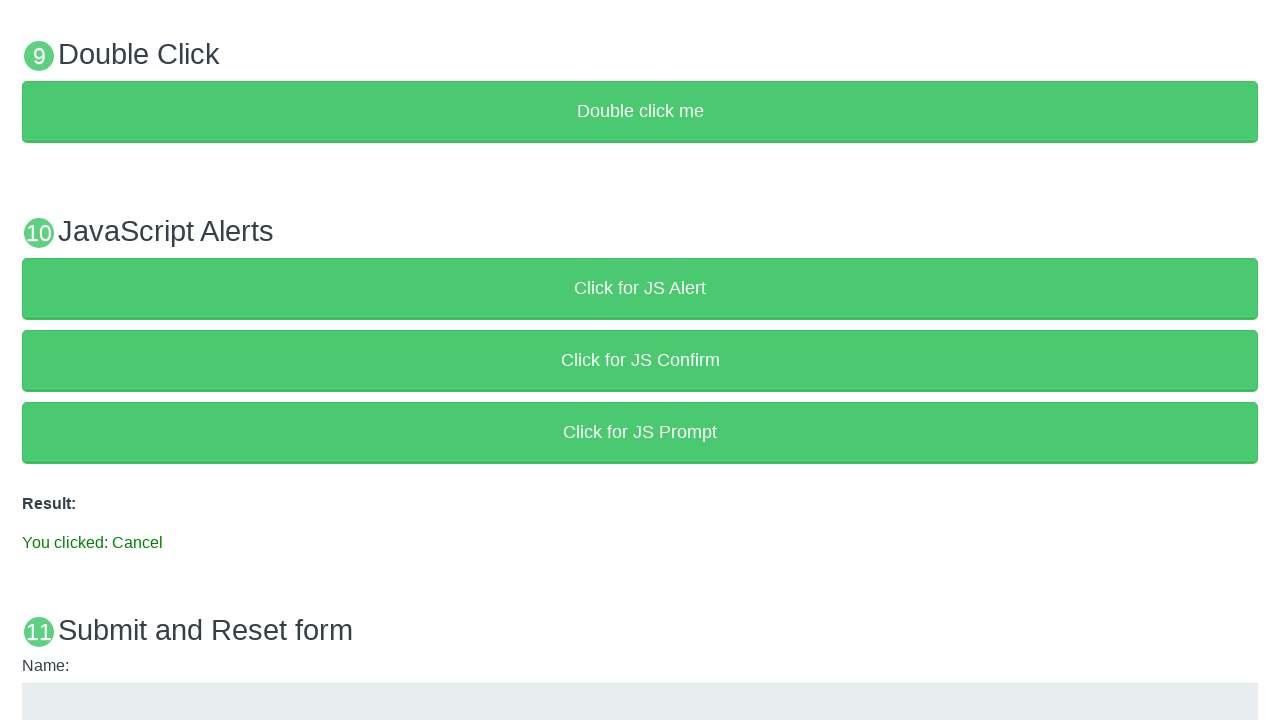